Tests the AWS IAM Actions website by waiting for the page to fully load and verifying that the "Save As..." button is present and clickable, triggering a download event.

Starting URL: https://www.awsiamactions.io/

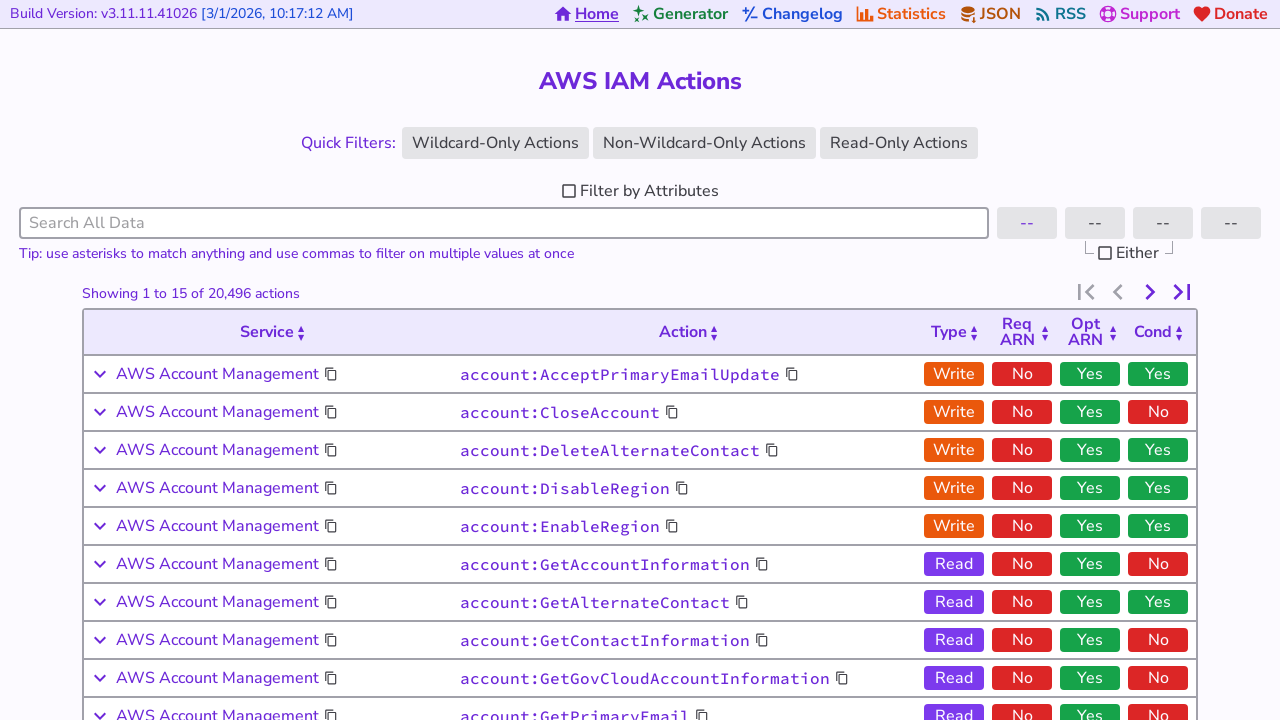

Navigated to AWS IAM Actions website
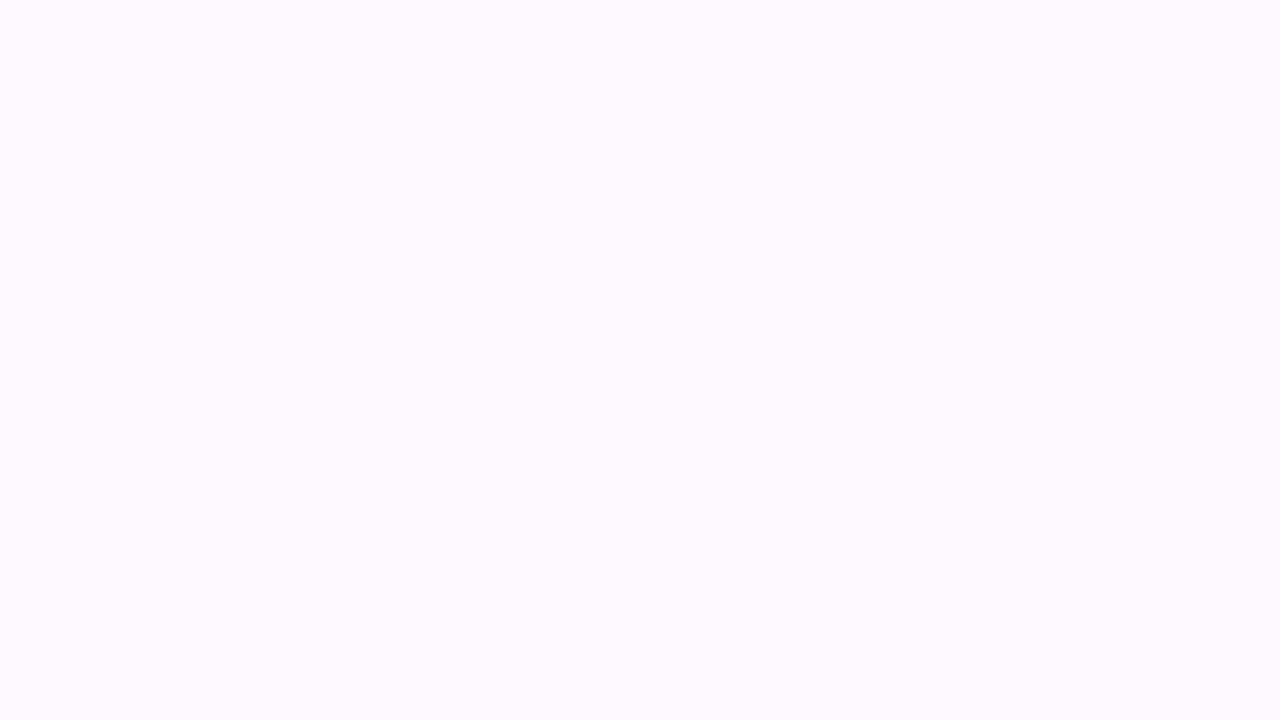

Page fully loaded (networkidle state reached)
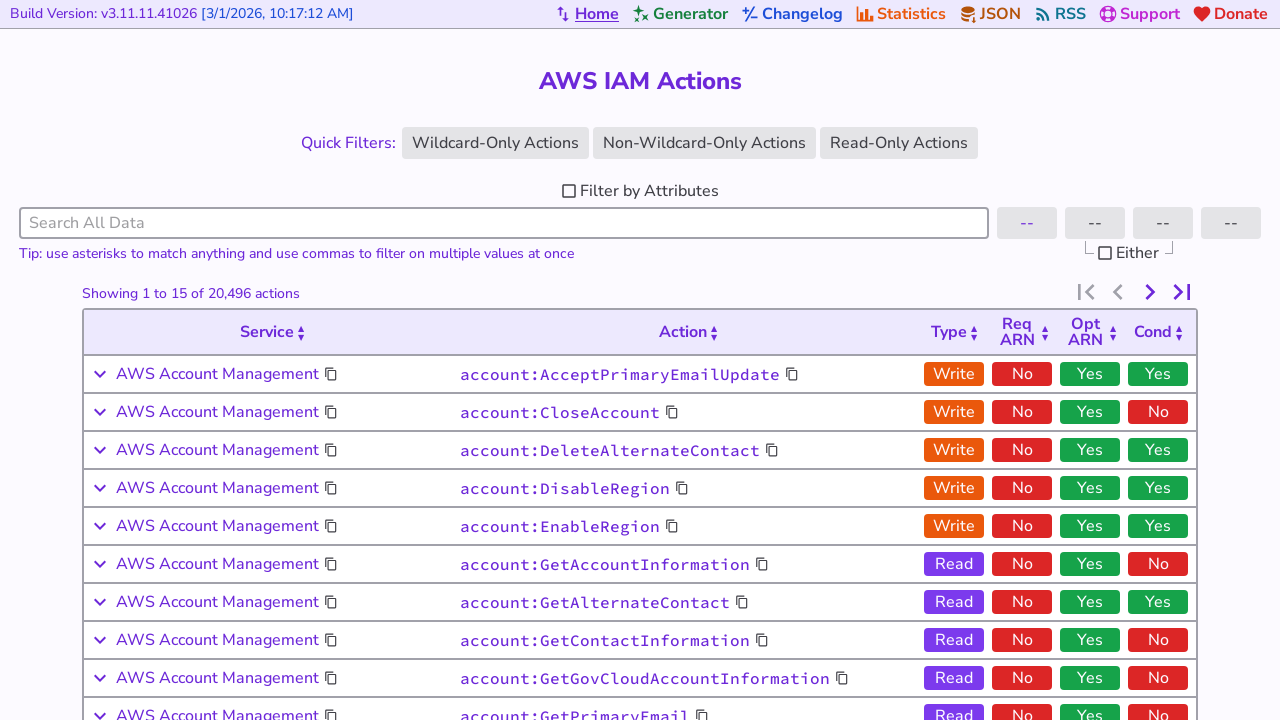

Clicked 'Save As...' button and download event triggered at (724, 558) on internal:text="Save As..."i
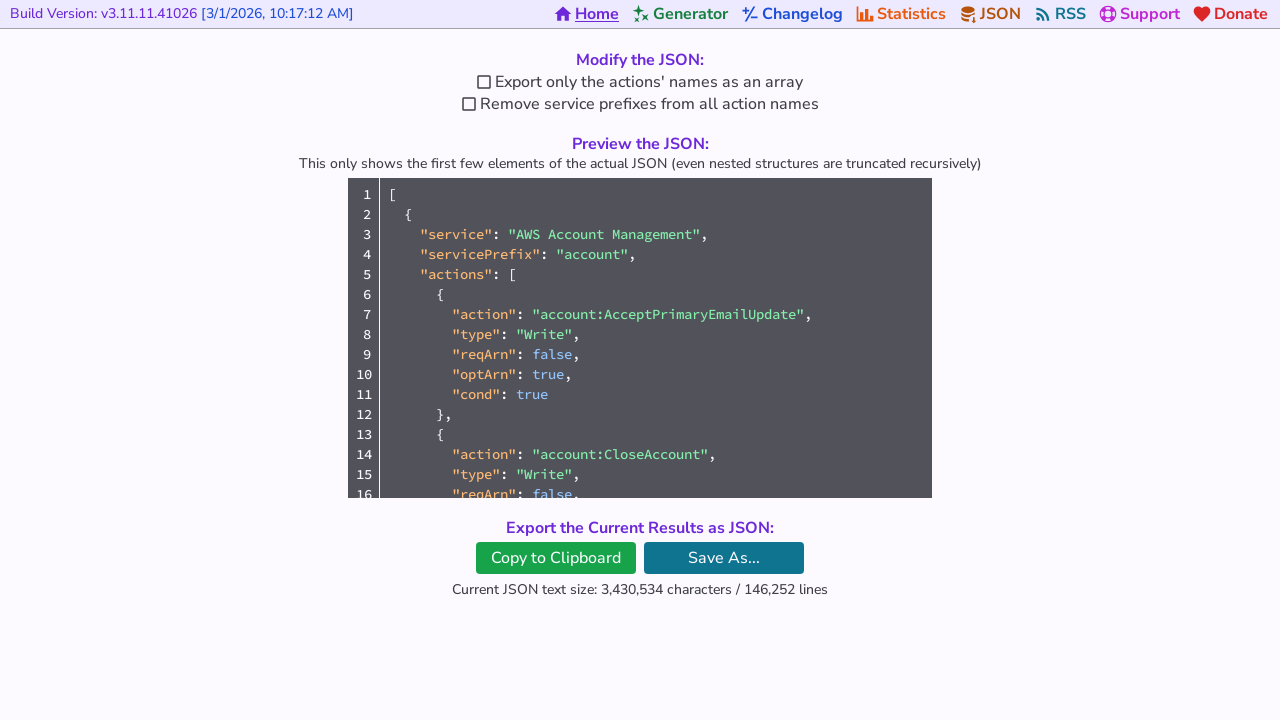

Download was successfully captured and verified
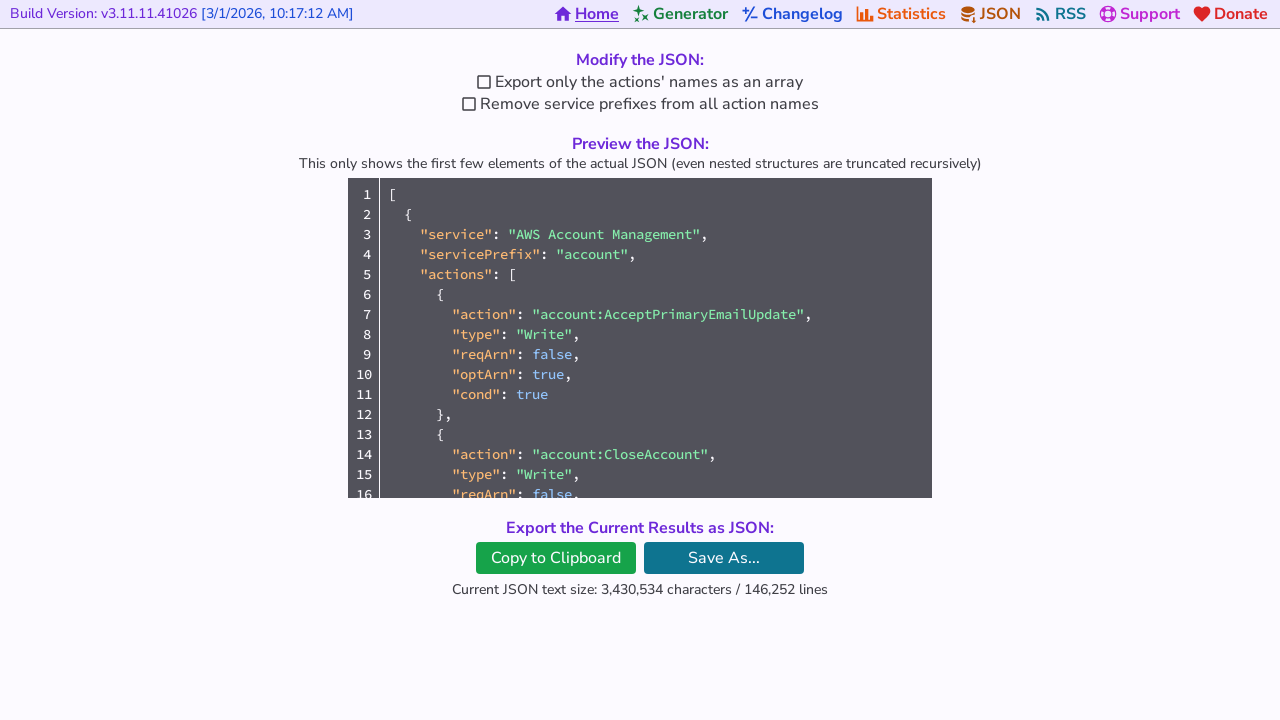

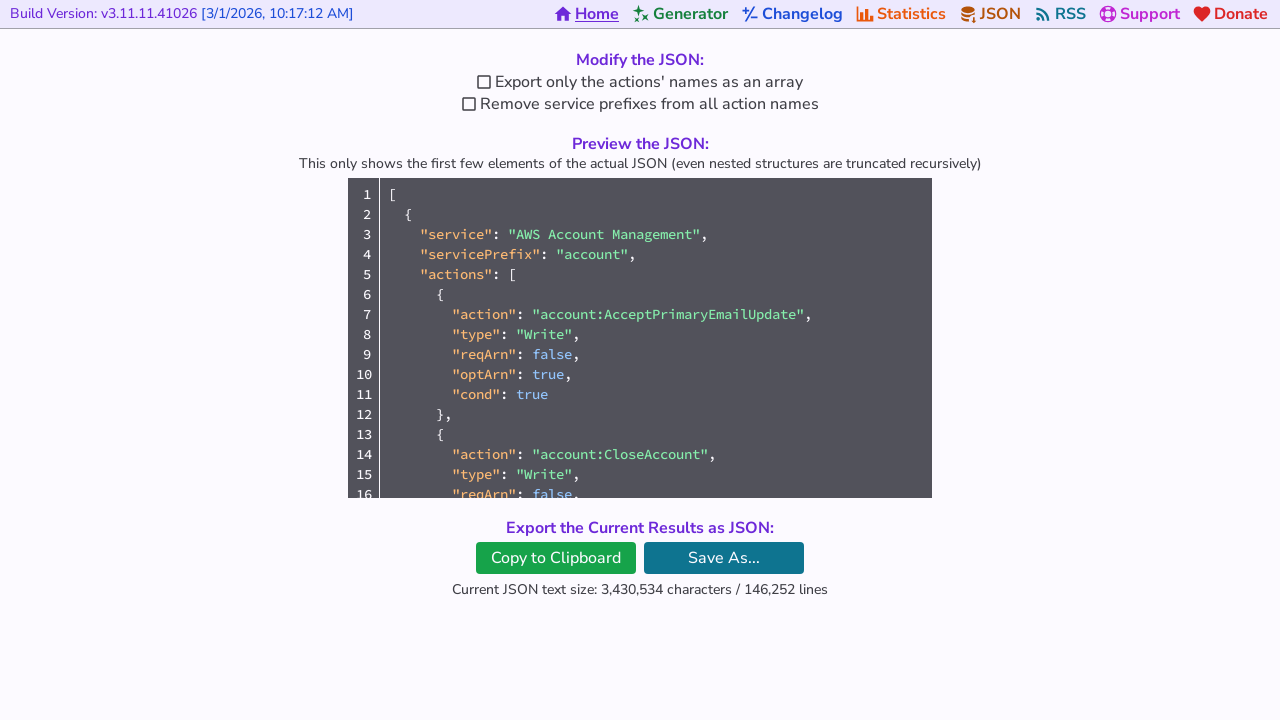